Tests checkbox functionality by verifying initial state, checking, and unchecking a checkbox, and counting total checkboxes on the page

Starting URL: https://rahulshettyacademy.com/AutomationPractice/

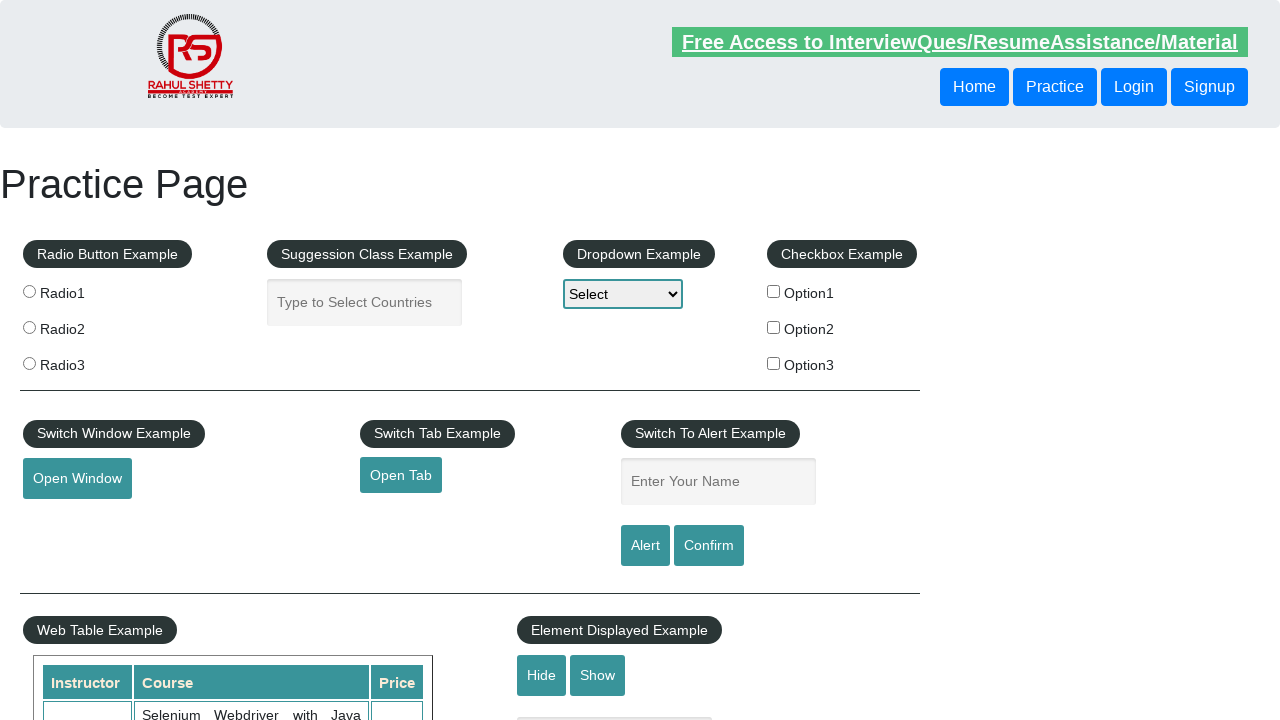

Verified checkbox is initially unchecked
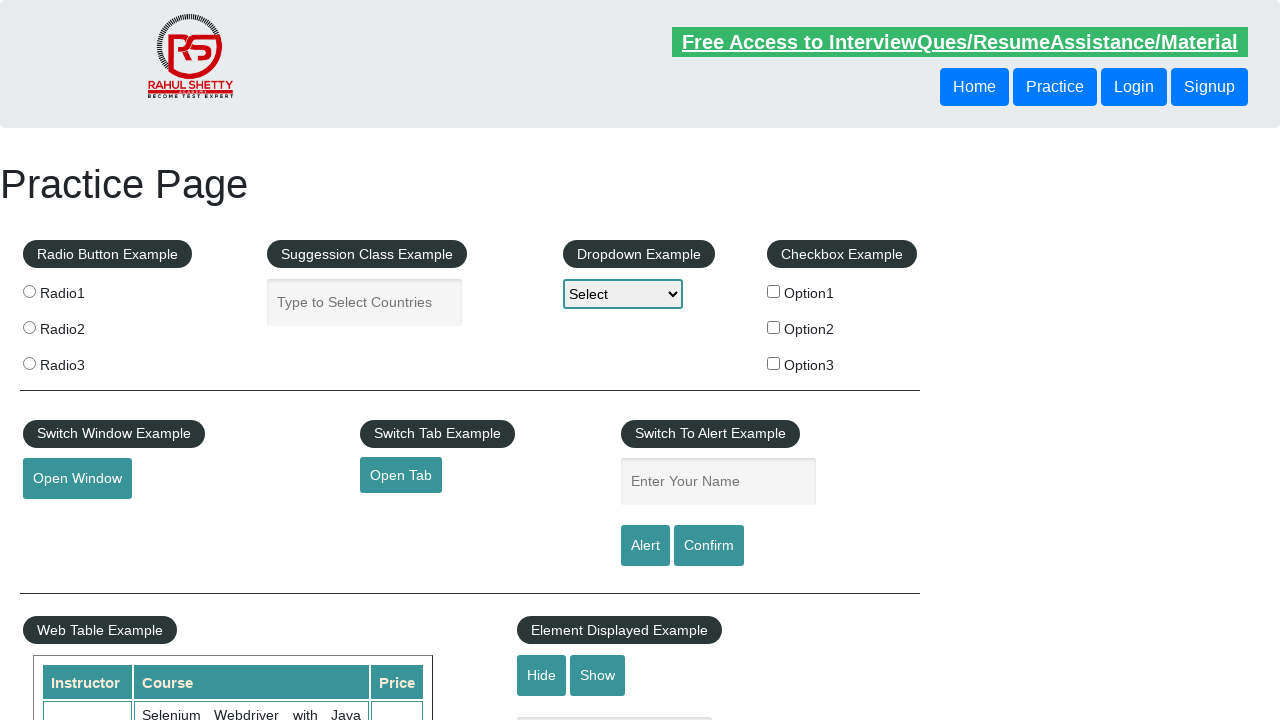

Clicked checkbox to check it at (774, 291) on #checkBoxOption1
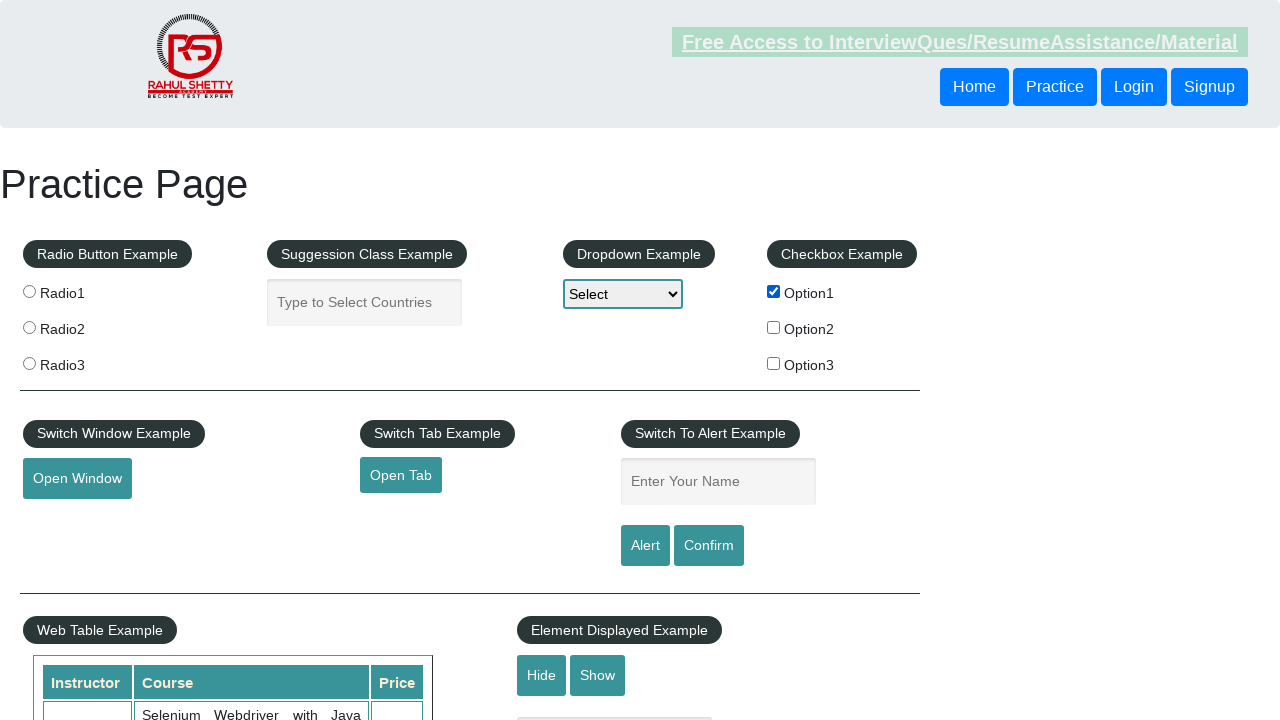

Verified checkbox is now checked
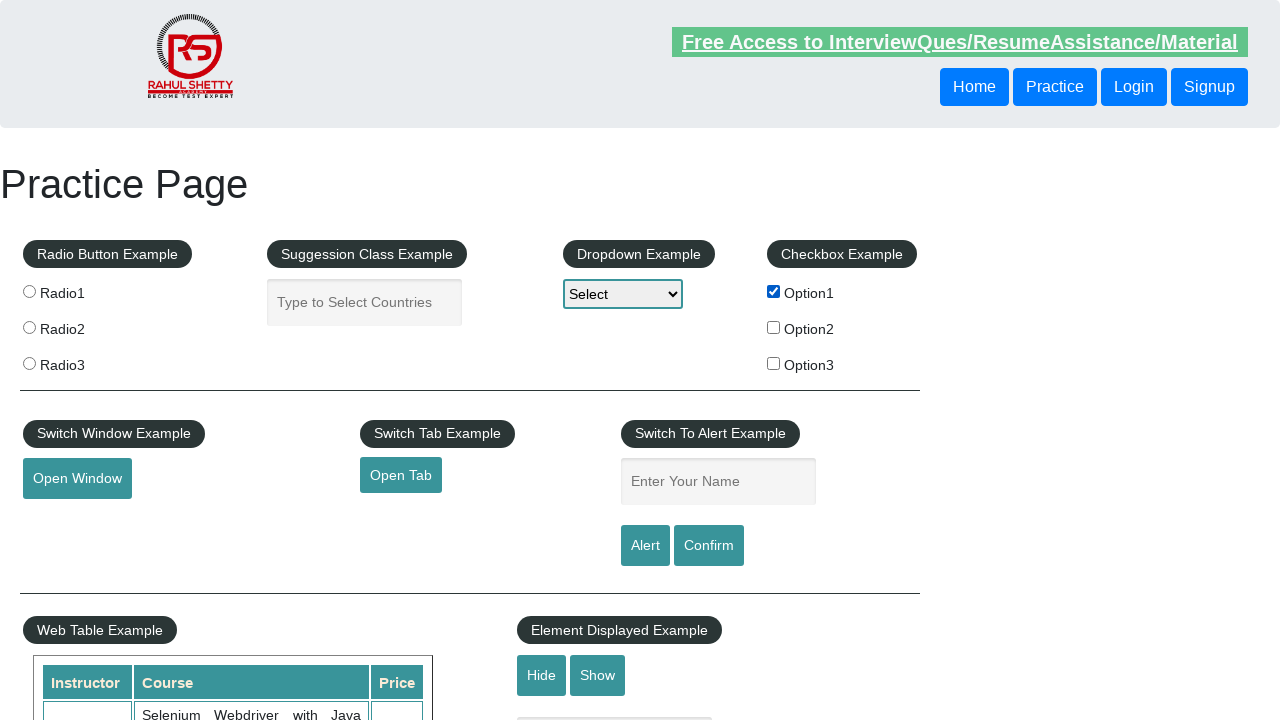

Clicked checkbox again to uncheck it at (774, 291) on #checkBoxOption1
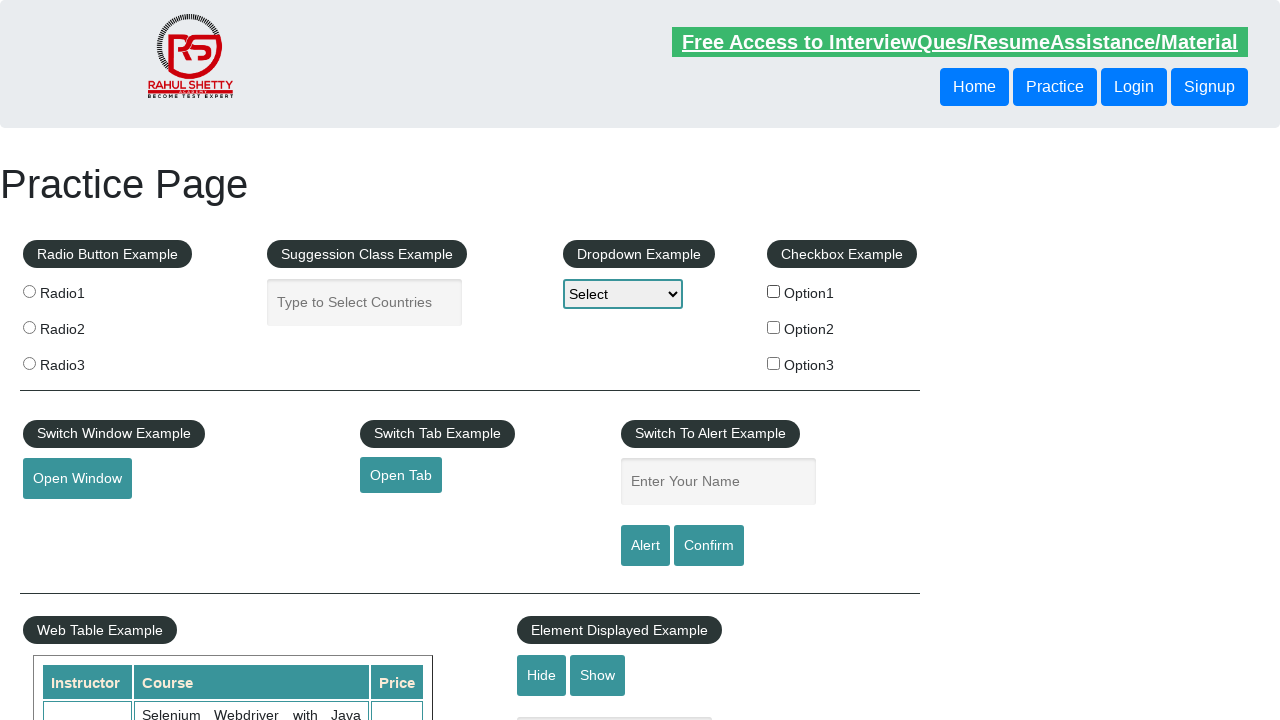

Verified checkbox is unchecked after second click
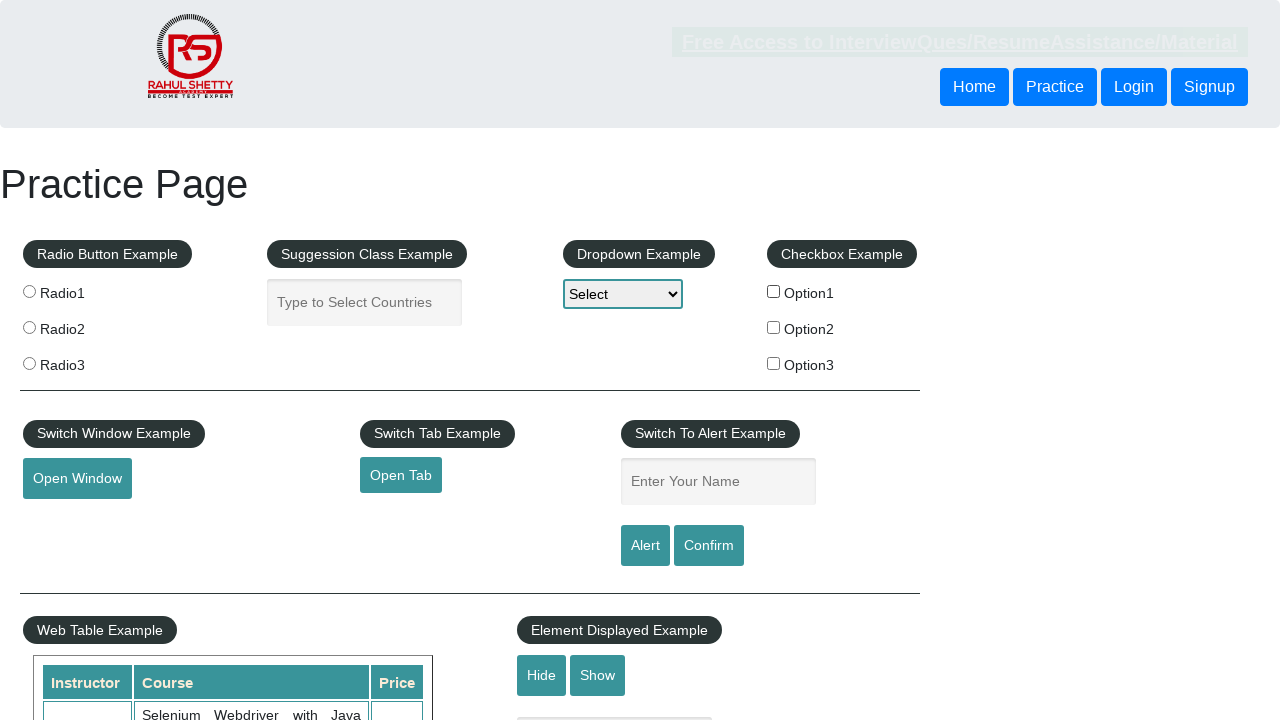

Counted total checkboxes on page: 3
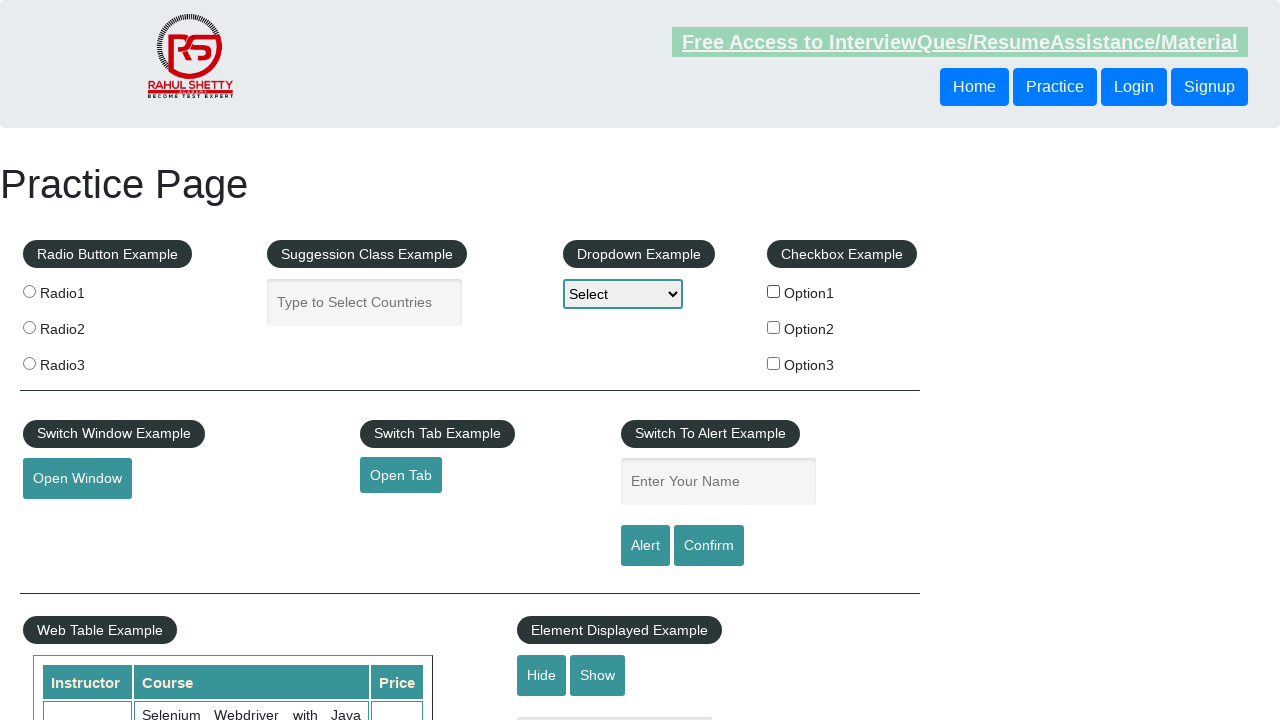

Printed checkbox count result
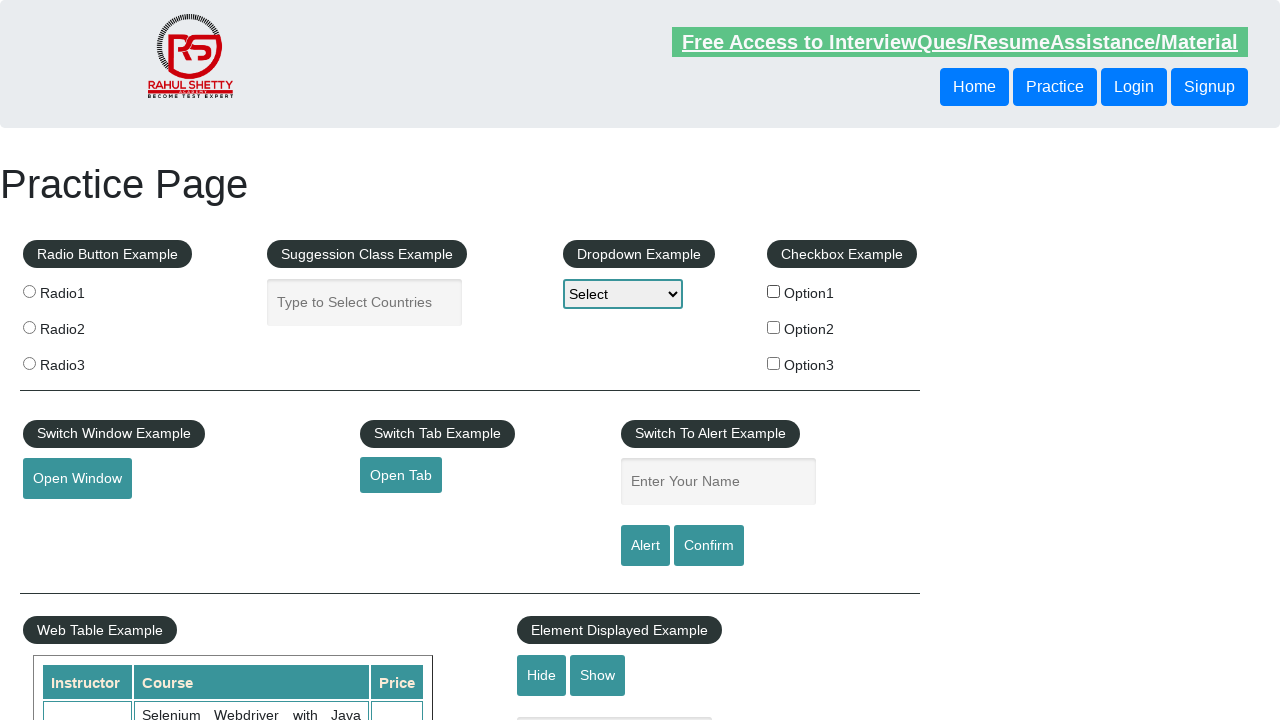

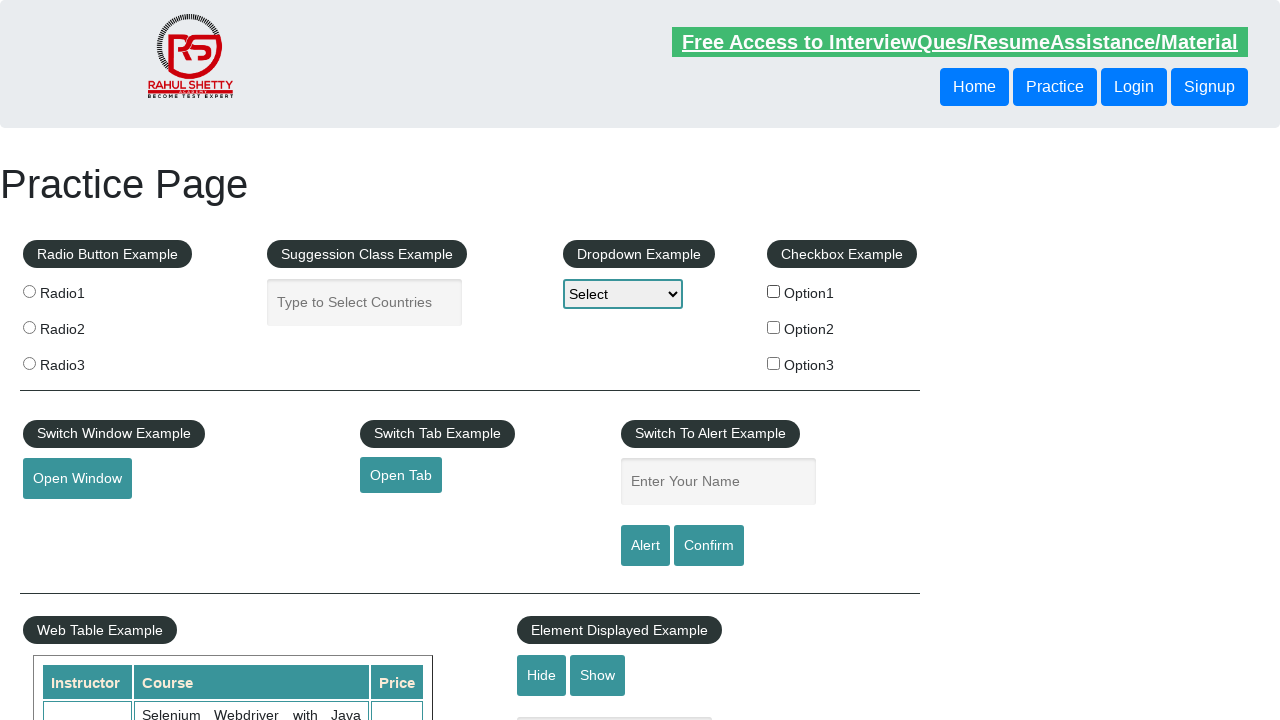